Clicks on an element and verifies a clicked state element becomes visible

Starting URL: http://guinea-pig.webdriver.io/

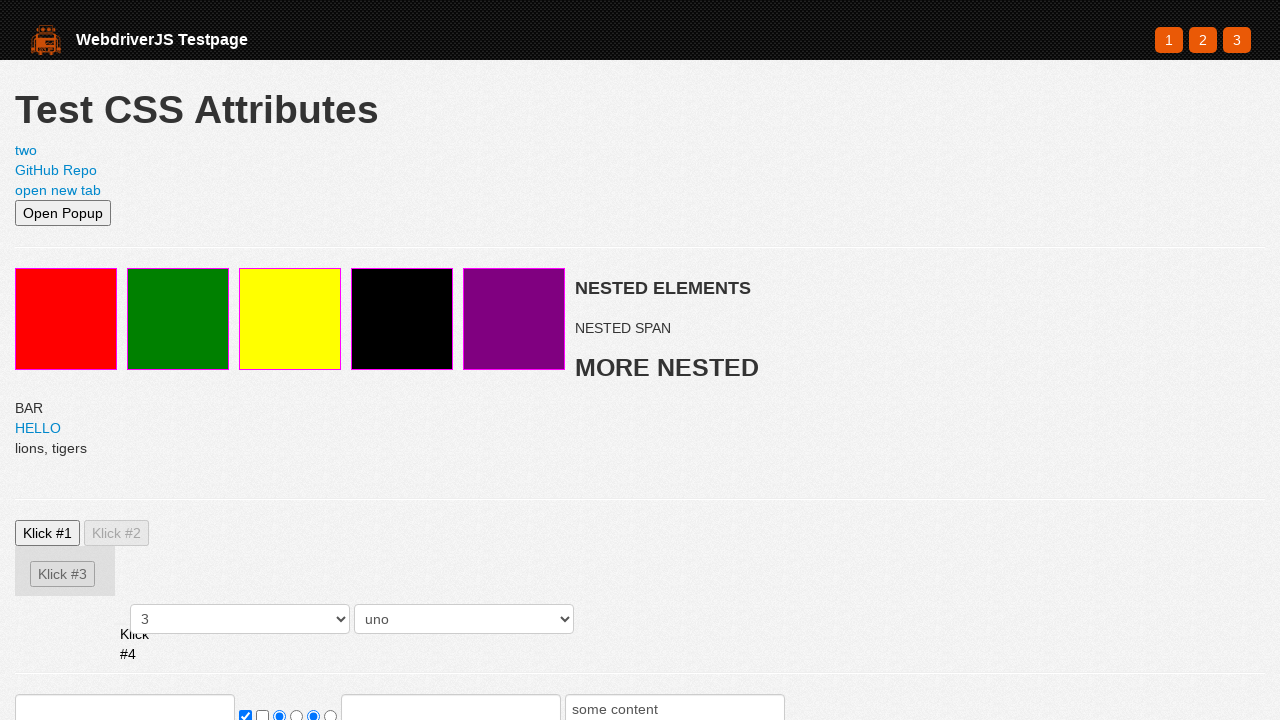

Clicked on .btn1 element at (48, 533) on .btn1
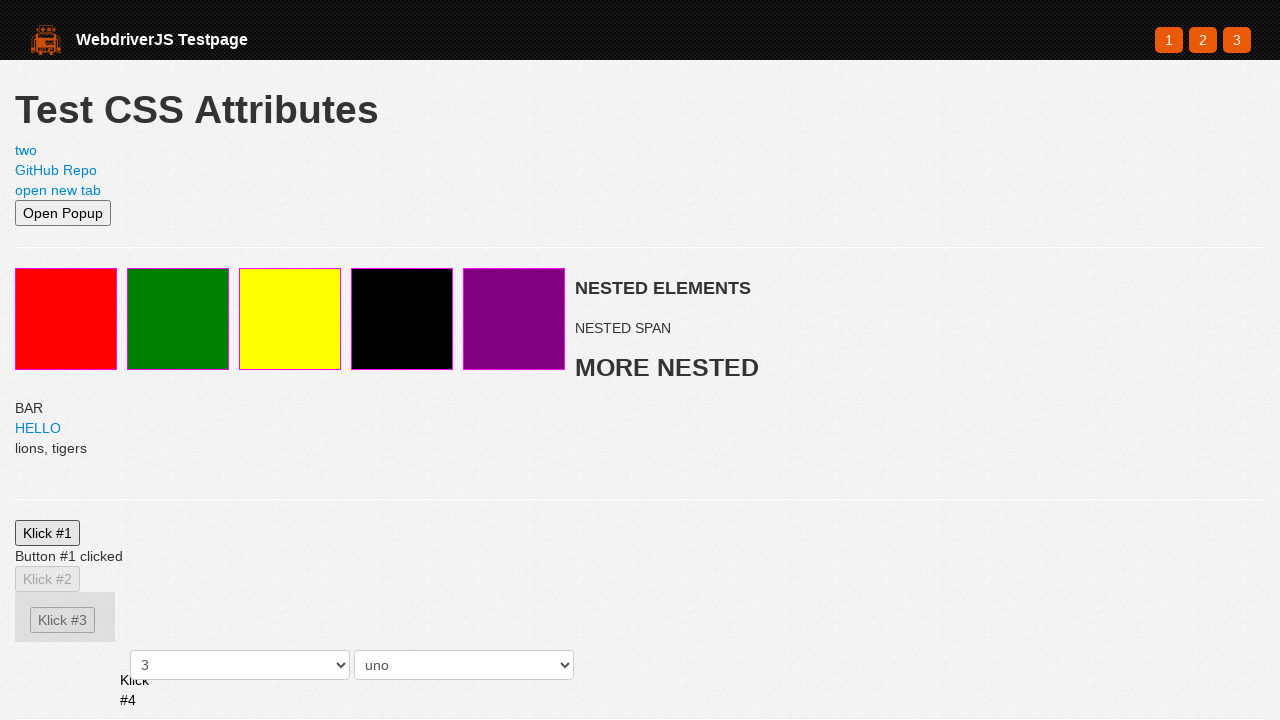

Clicked state element .btn1_clicked became visible
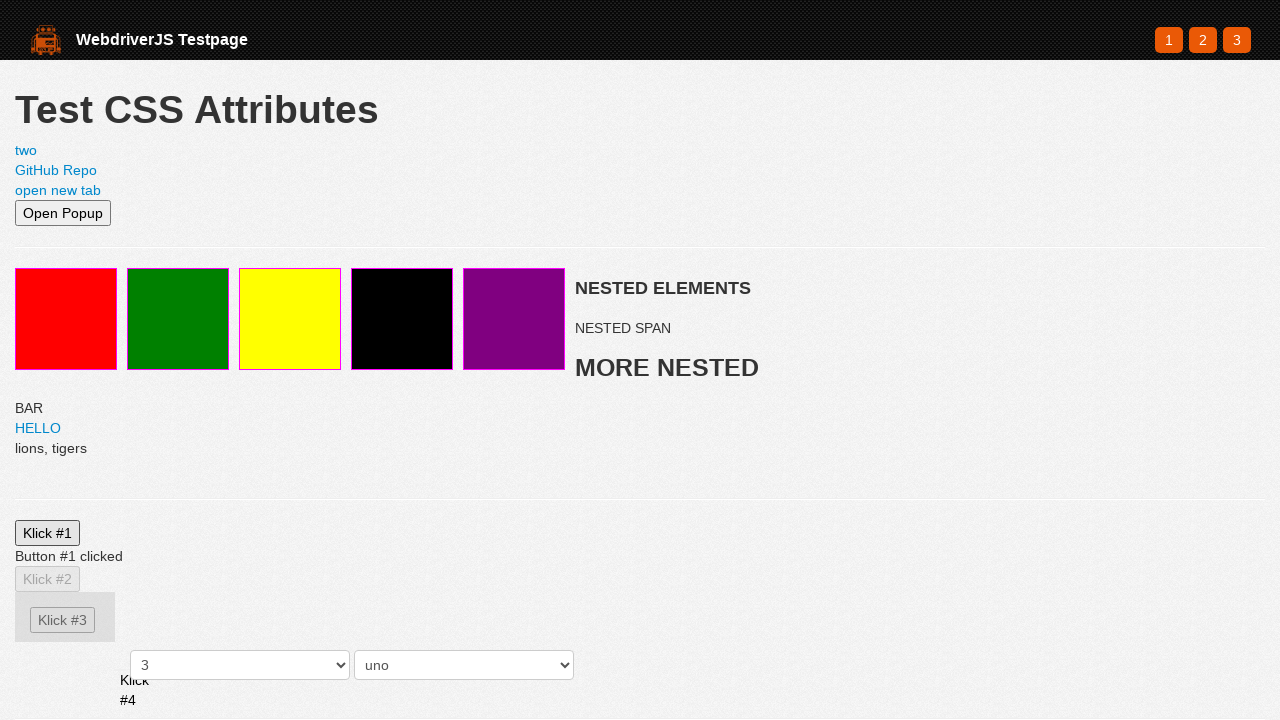

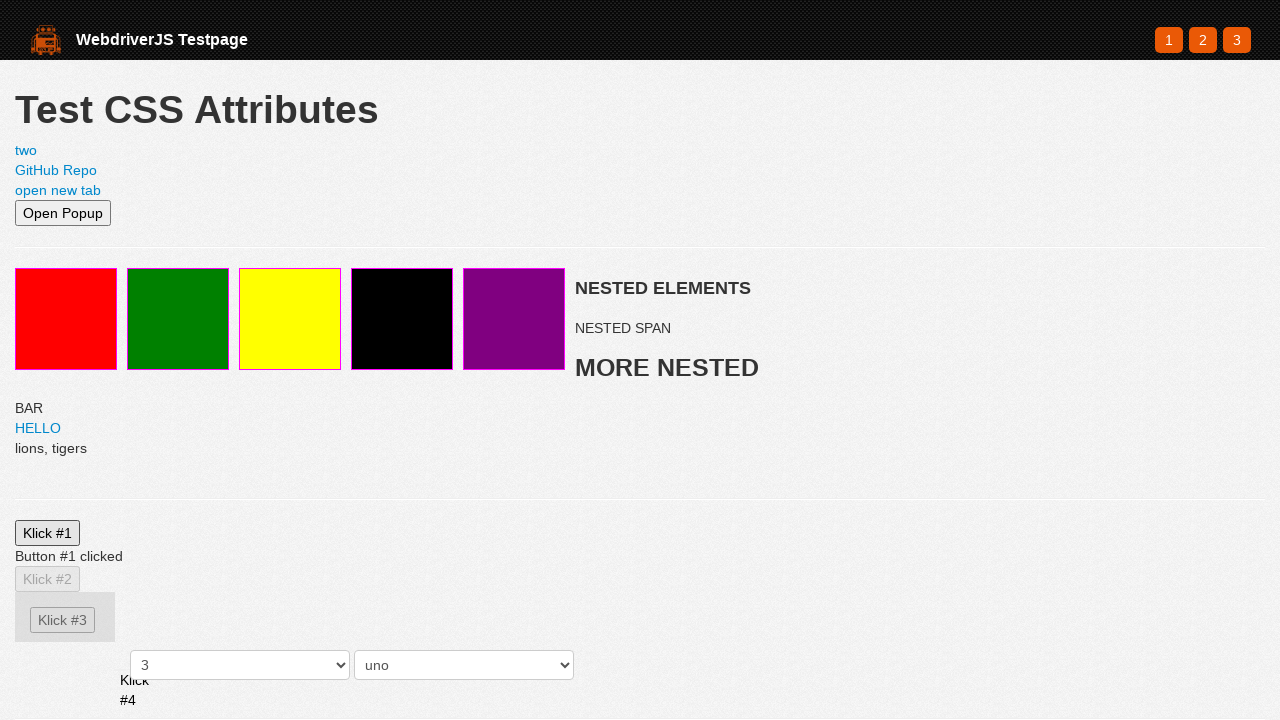